Tests the Search Languages feature by searching for "Java" and verifying the search results contain Java language entries.

Starting URL: http://www.99-bottles-of-beer.net/

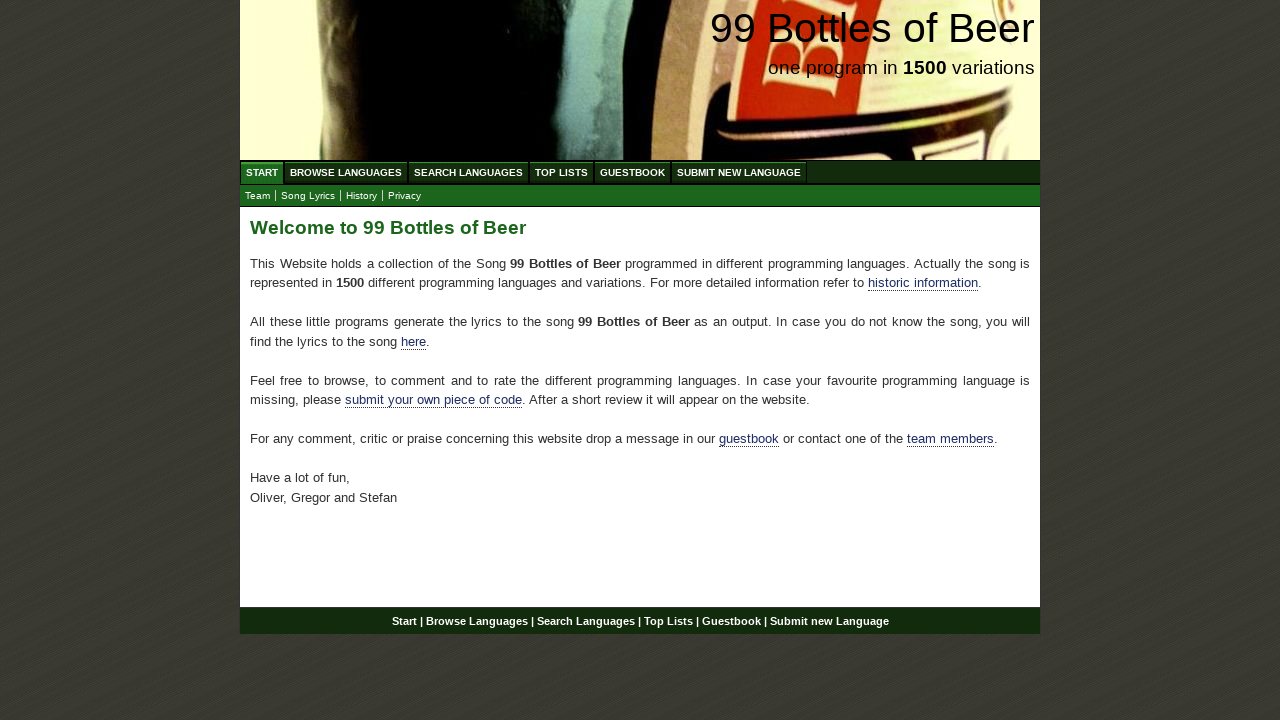

Clicked on 'Search Languages' link at (468, 172) on a:text('Search Languages')
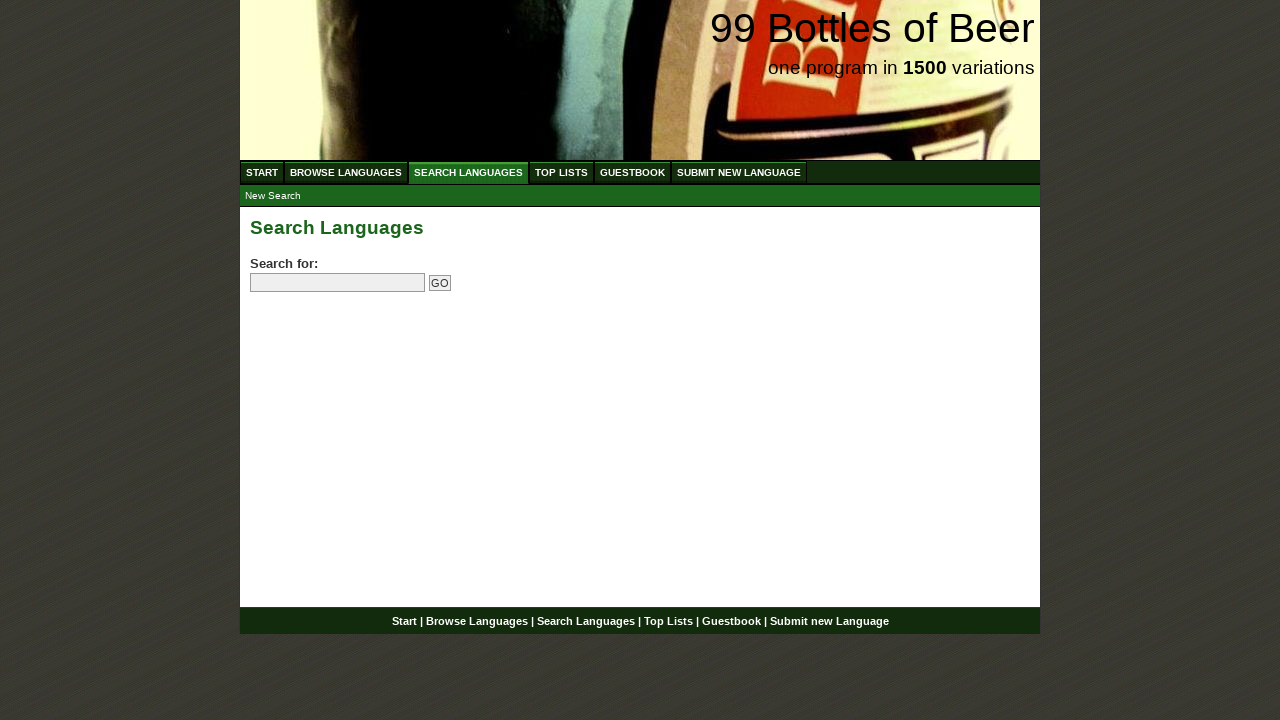

Filled search field with 'Java' on input[name='search']
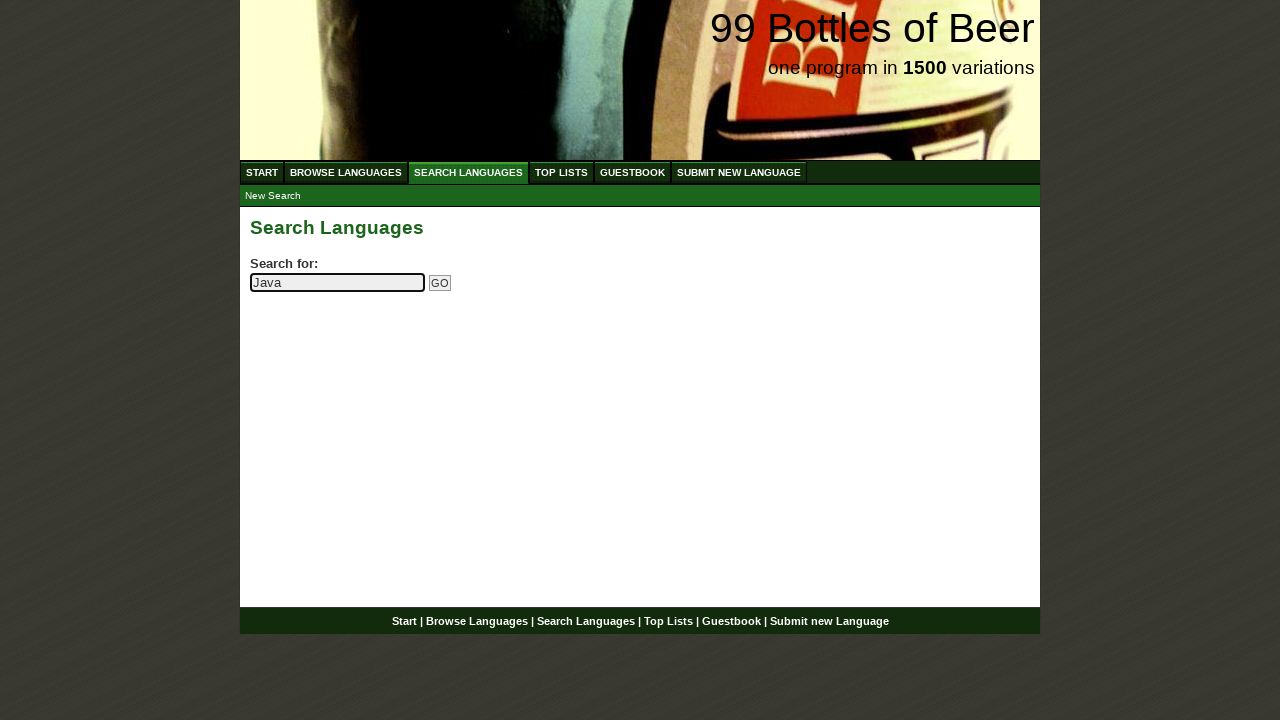

Clicked submit search button at (440, 283) on input[name='submitsearch']
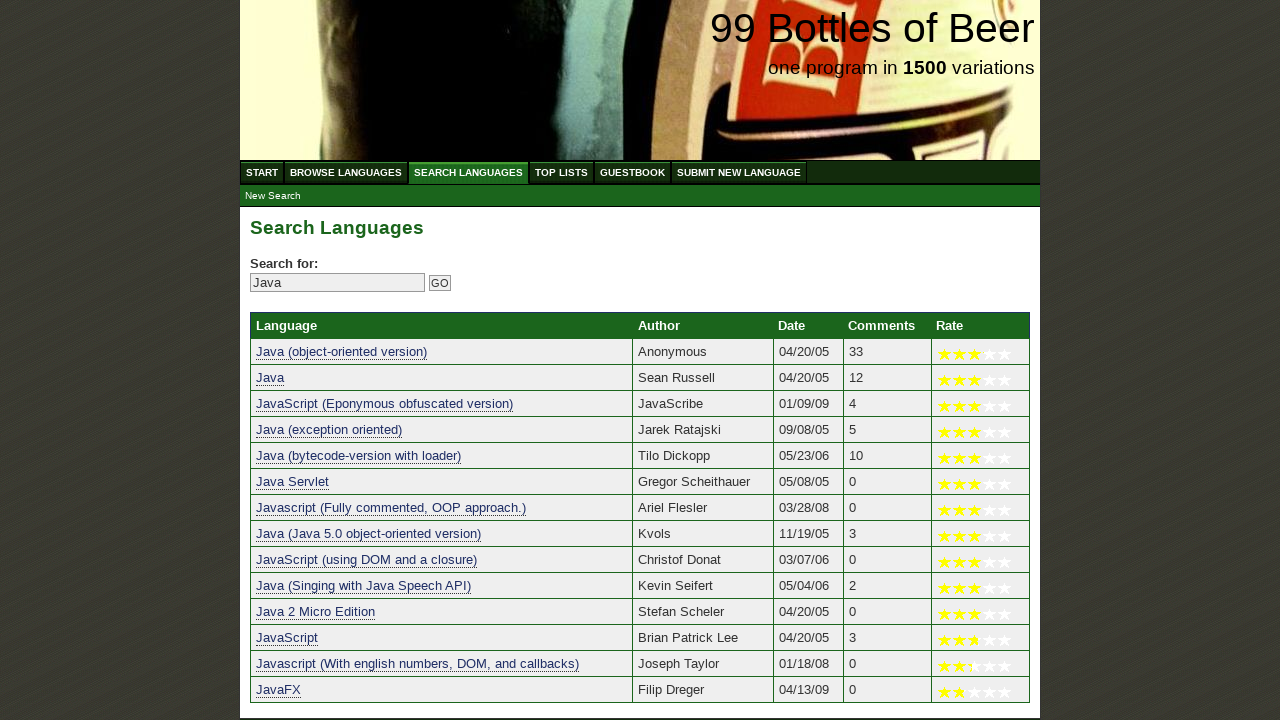

Search results loaded and verified
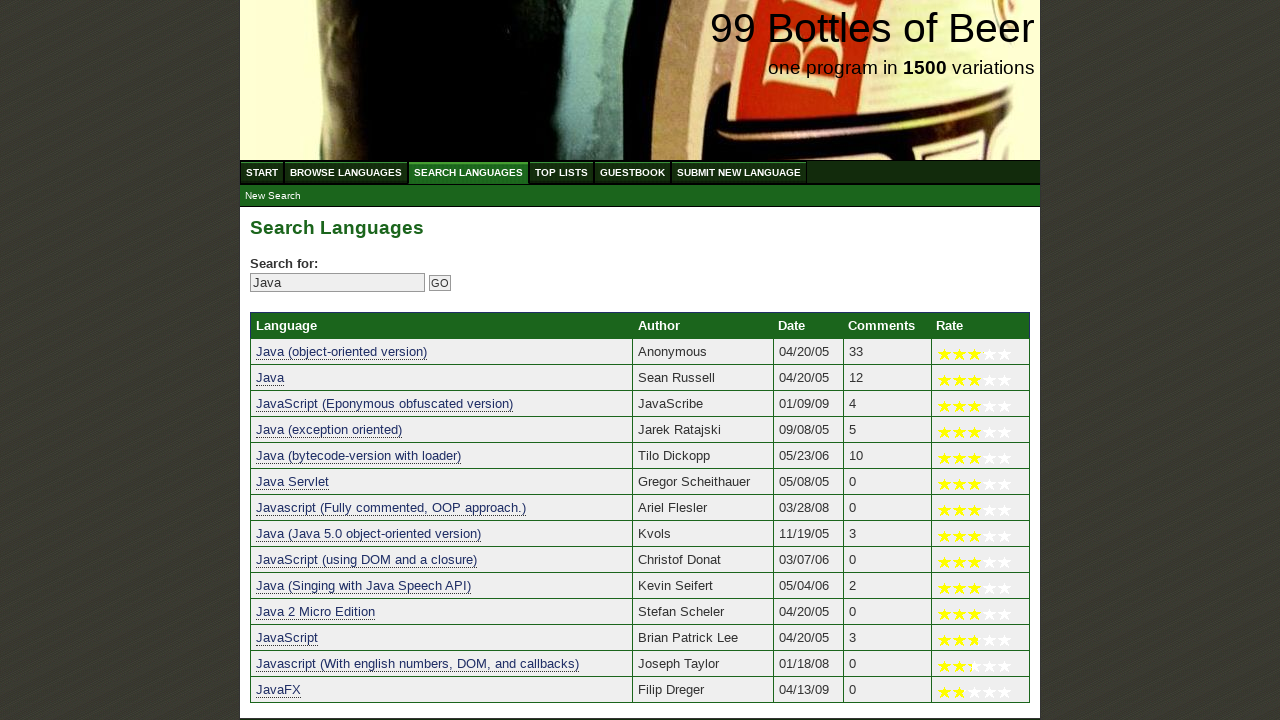

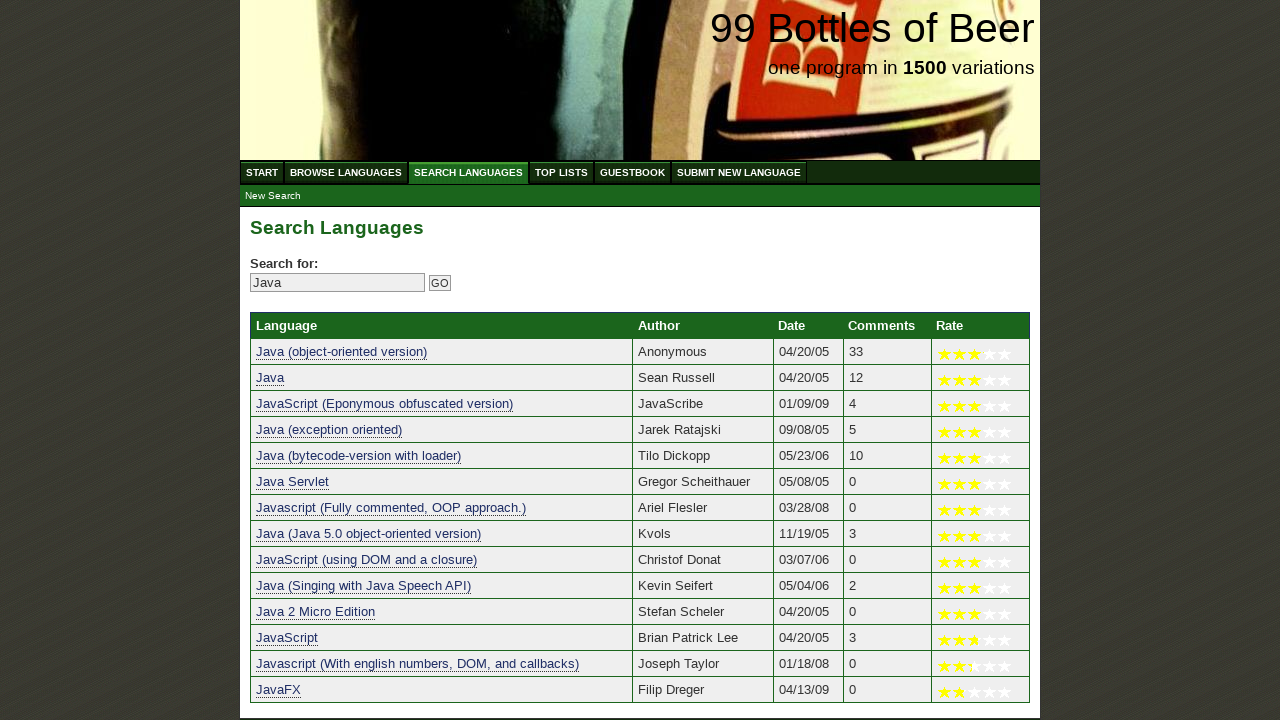